Tests the Droppable jQuery UI widget by clicking on the Droppable link, switching to the demo iframe, and performing a drag and drop operation

Starting URL: https://jqueryui.com/

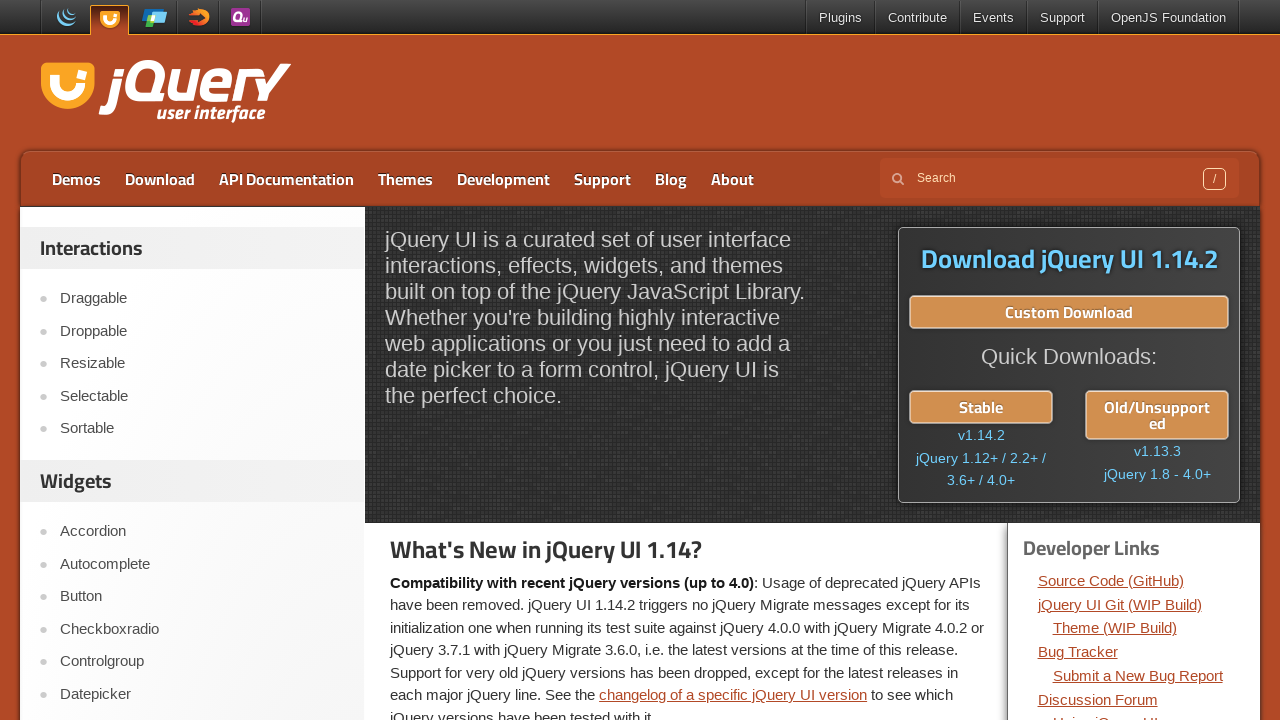

Clicked on Droppable link at (202, 331) on text=Droppable
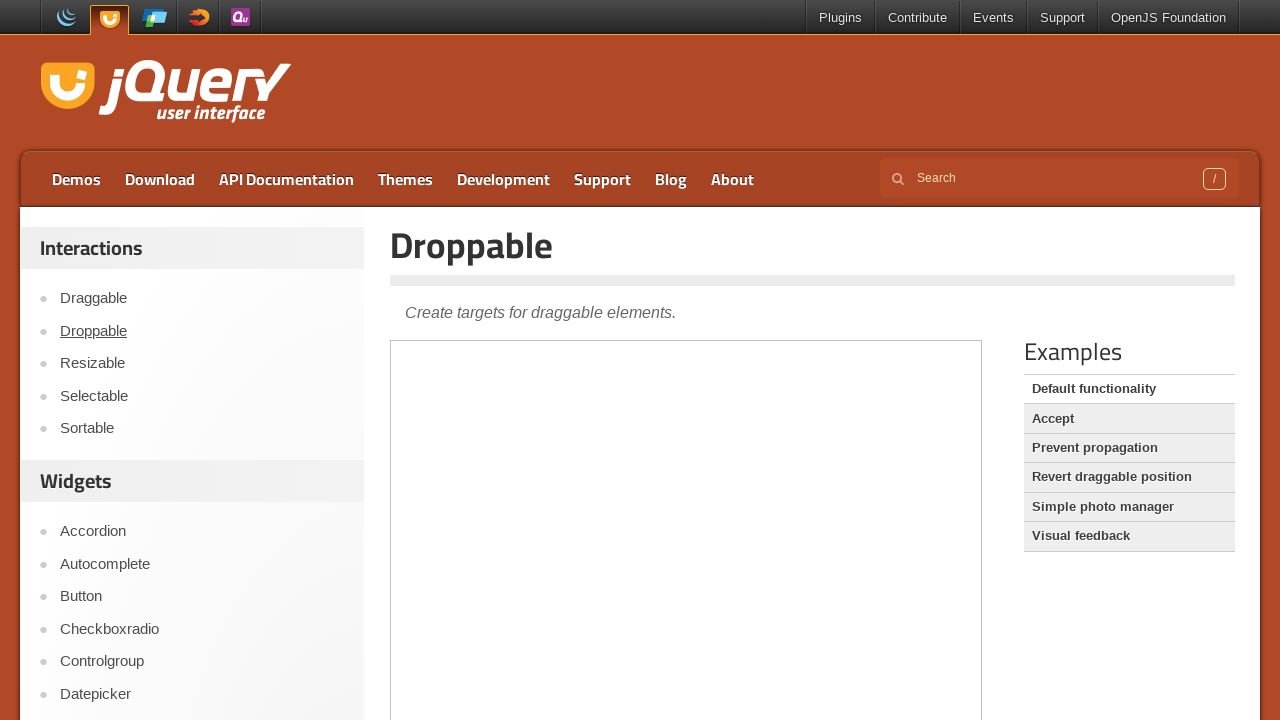

Located the demo iframe
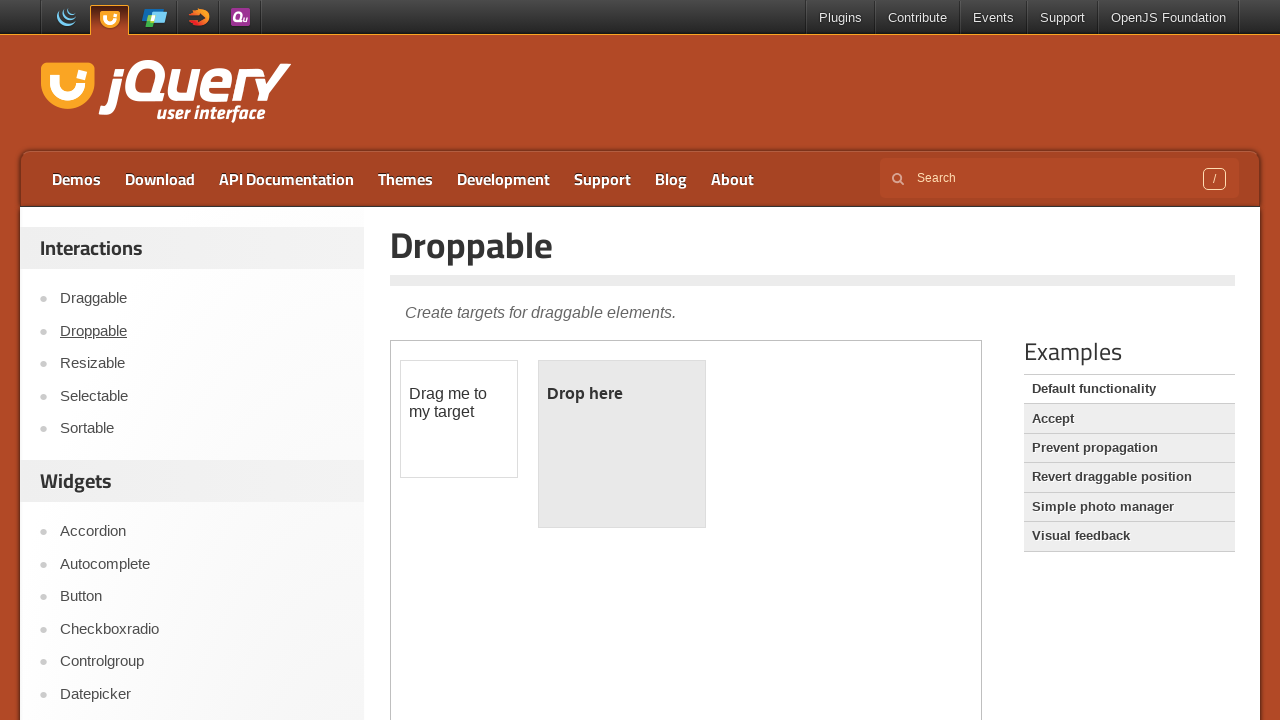

Located the draggable element (#draggable)
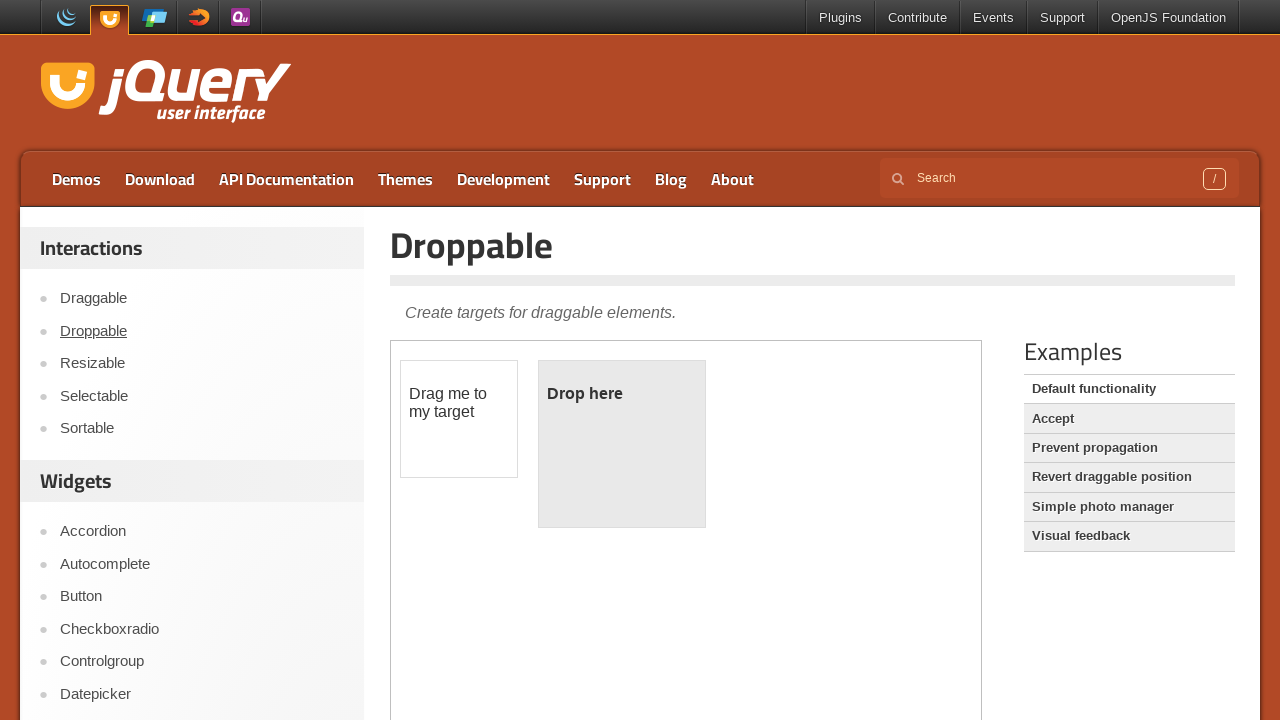

Located the droppable element (#droppable)
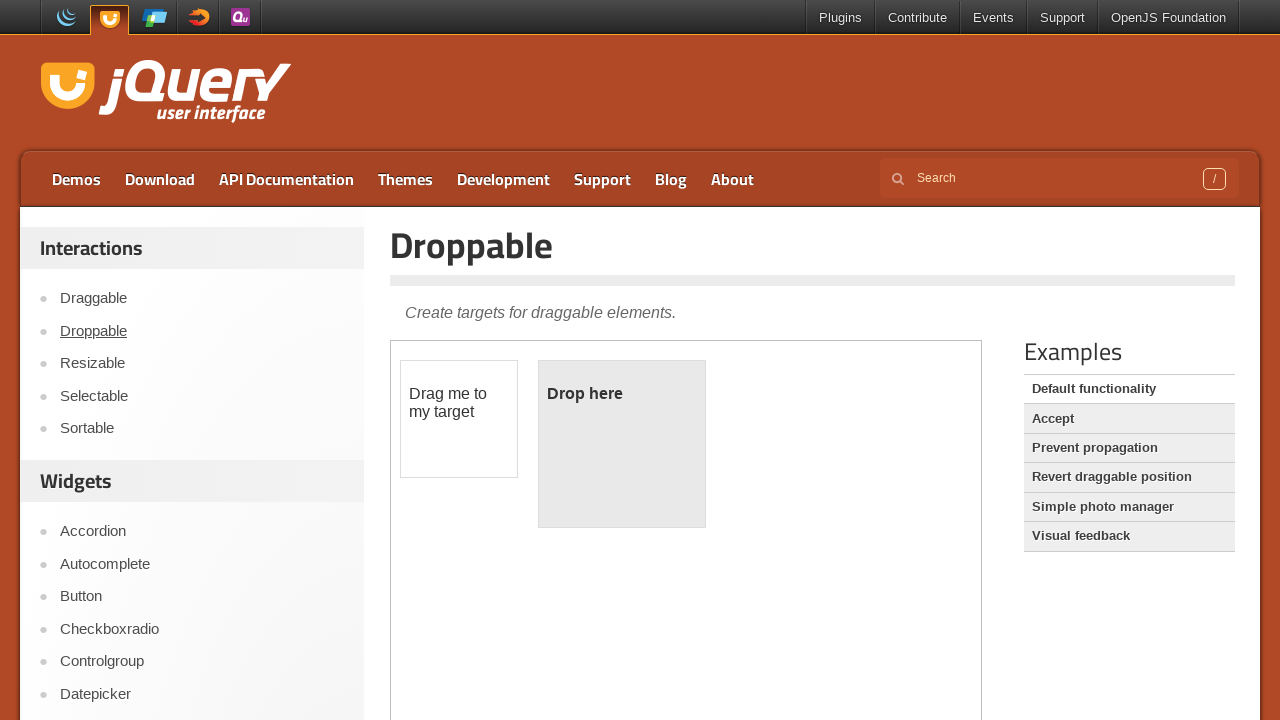

Performed drag and drop operation from draggable to droppable element at (622, 444)
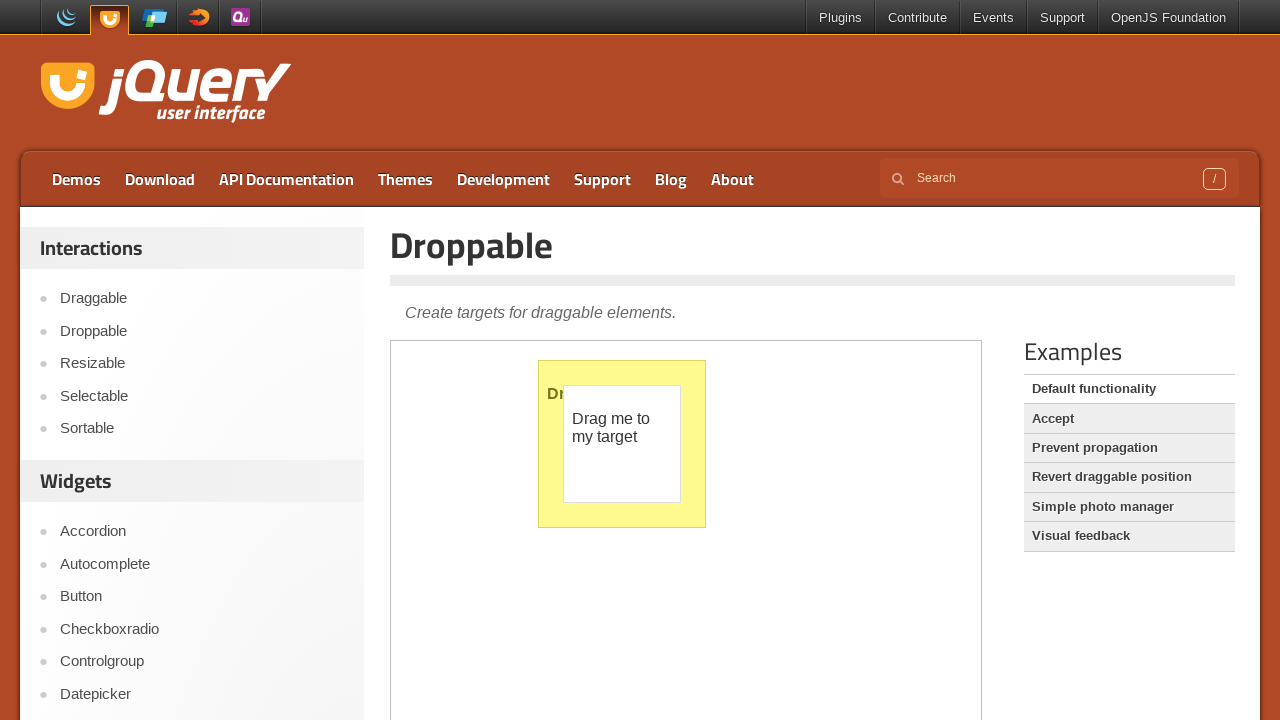

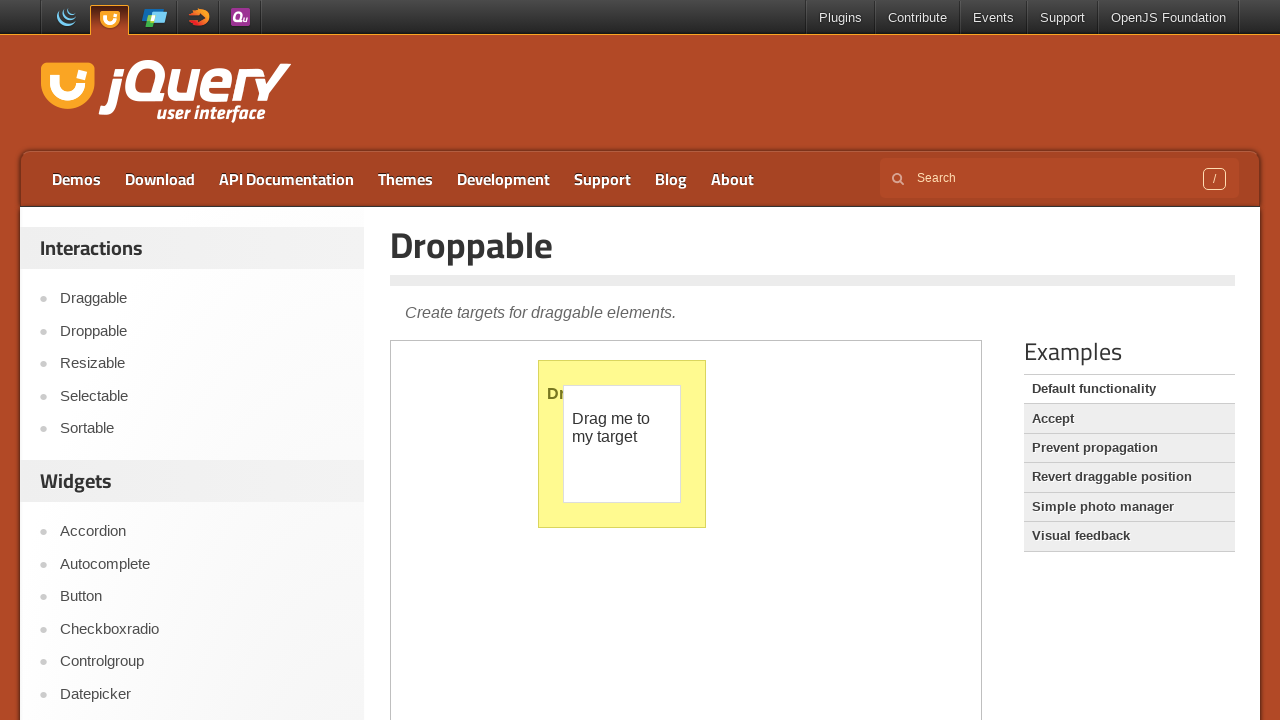